Tests searching by a partial word from book name and verifies no books are found

Starting URL: https://www.sharelane.com/cgi-bin/main.py

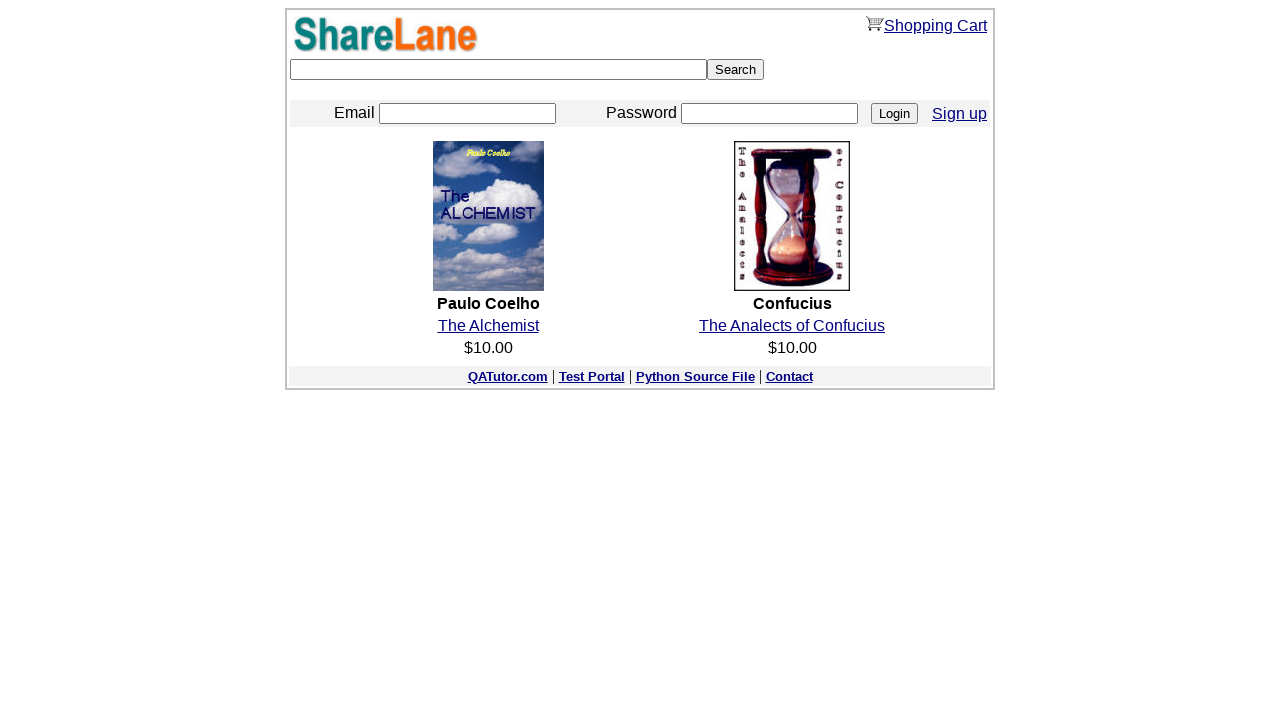

Filled search field with partial word 'Powe' from book name on input[name='keyword']
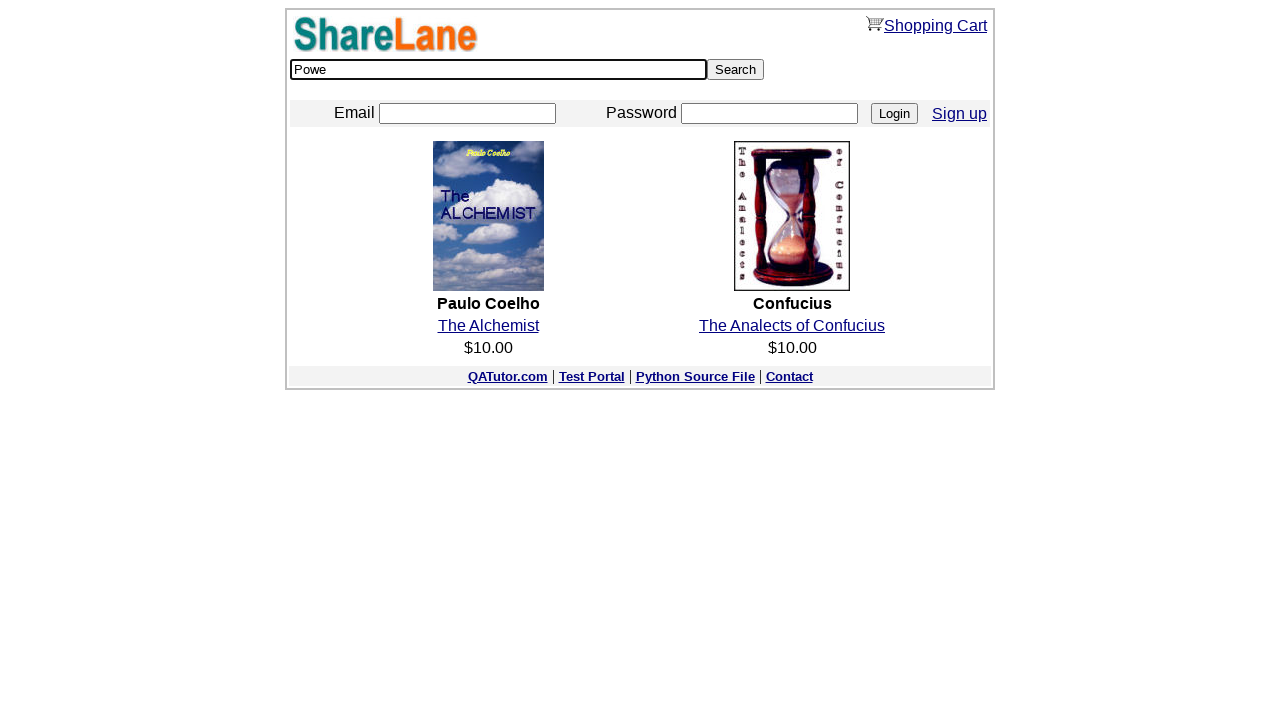

Clicked search button to execute search at (736, 70) on input[type='submit'][value='Search']
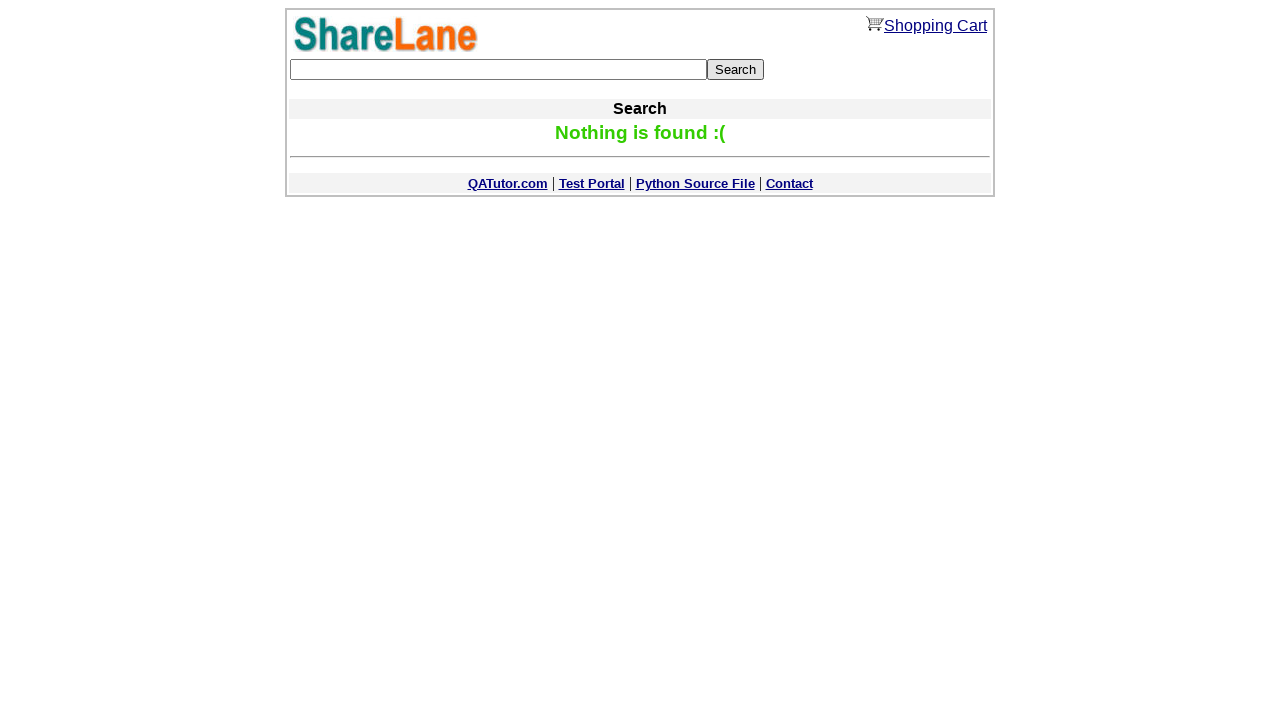

Search results loaded and confirmation message appeared - verified no books found for partial word search
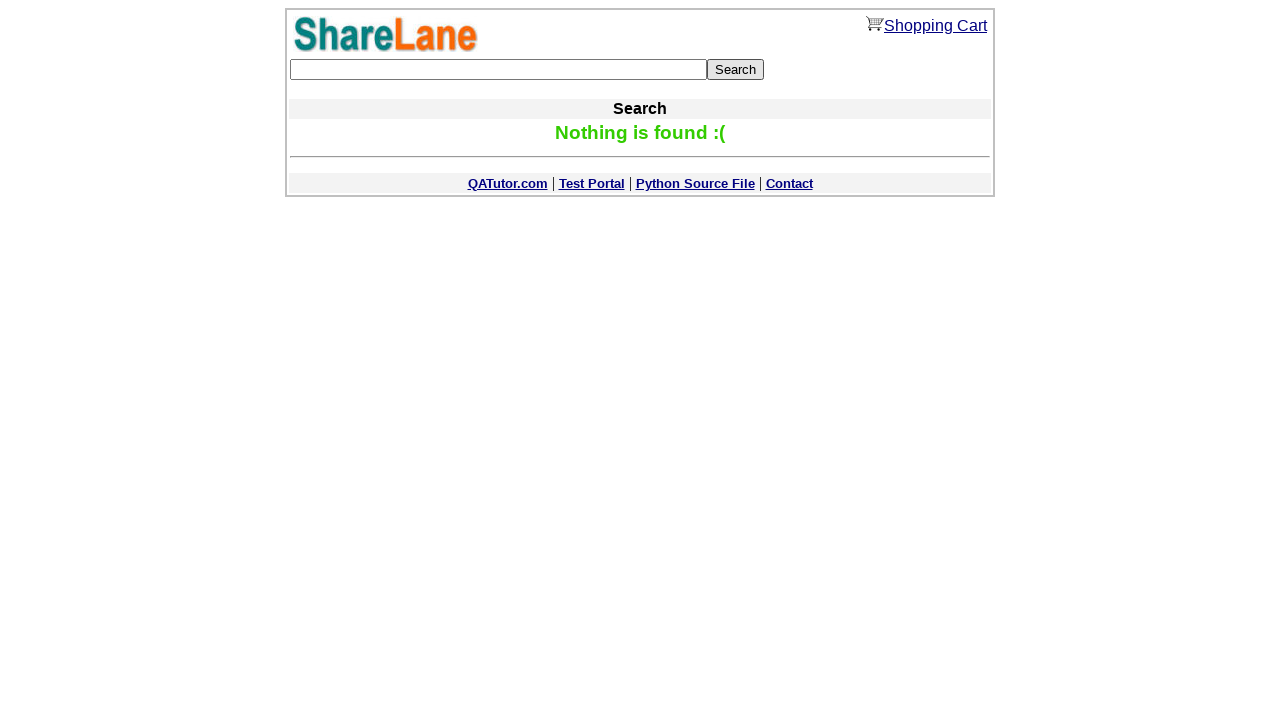

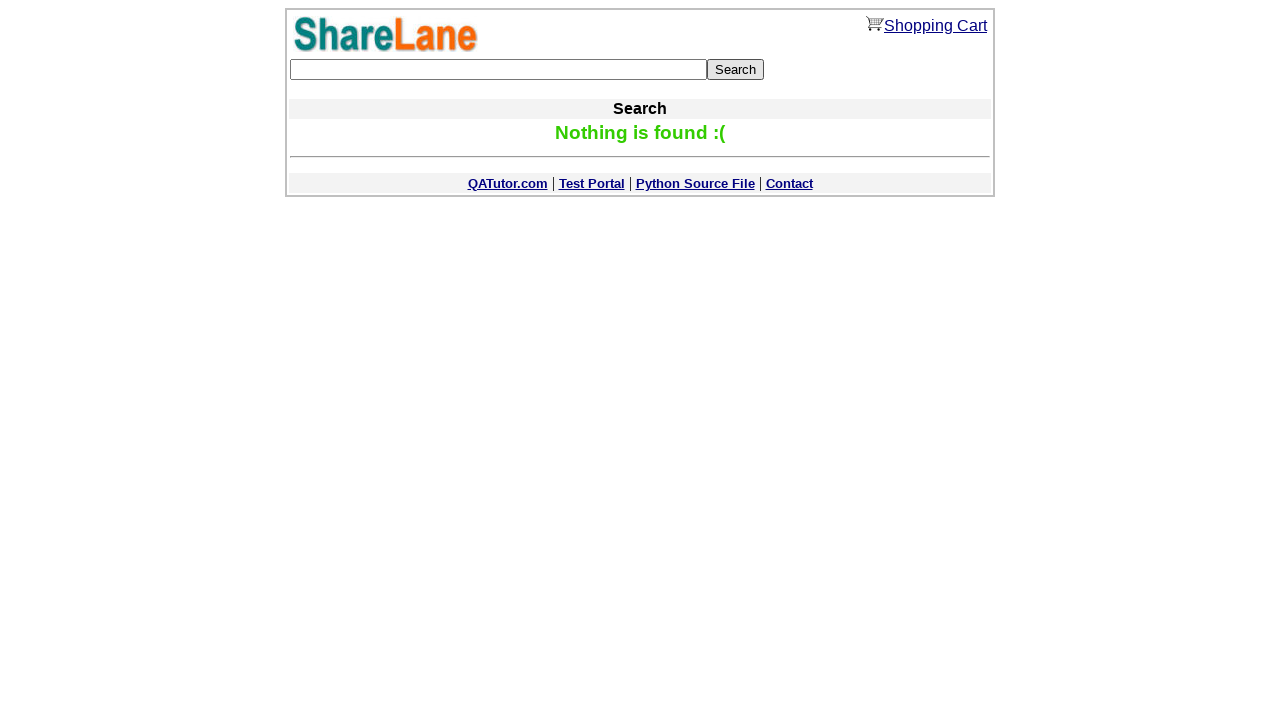